Tests clicking on resend buttons multiple times and verifying the number of message elements created

Starting URL: https://eviltester.github.io/supportclasses/

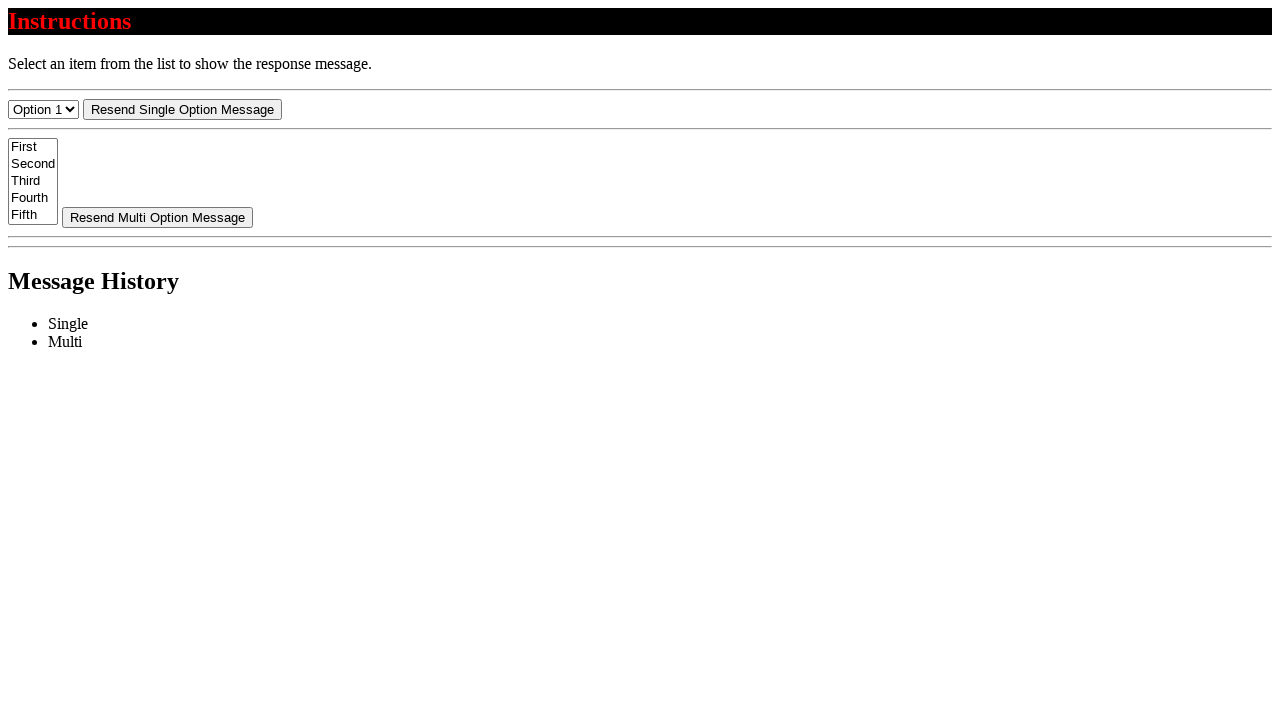

Clicked resend-select button (1st click) at (182, 109) on #resend-select
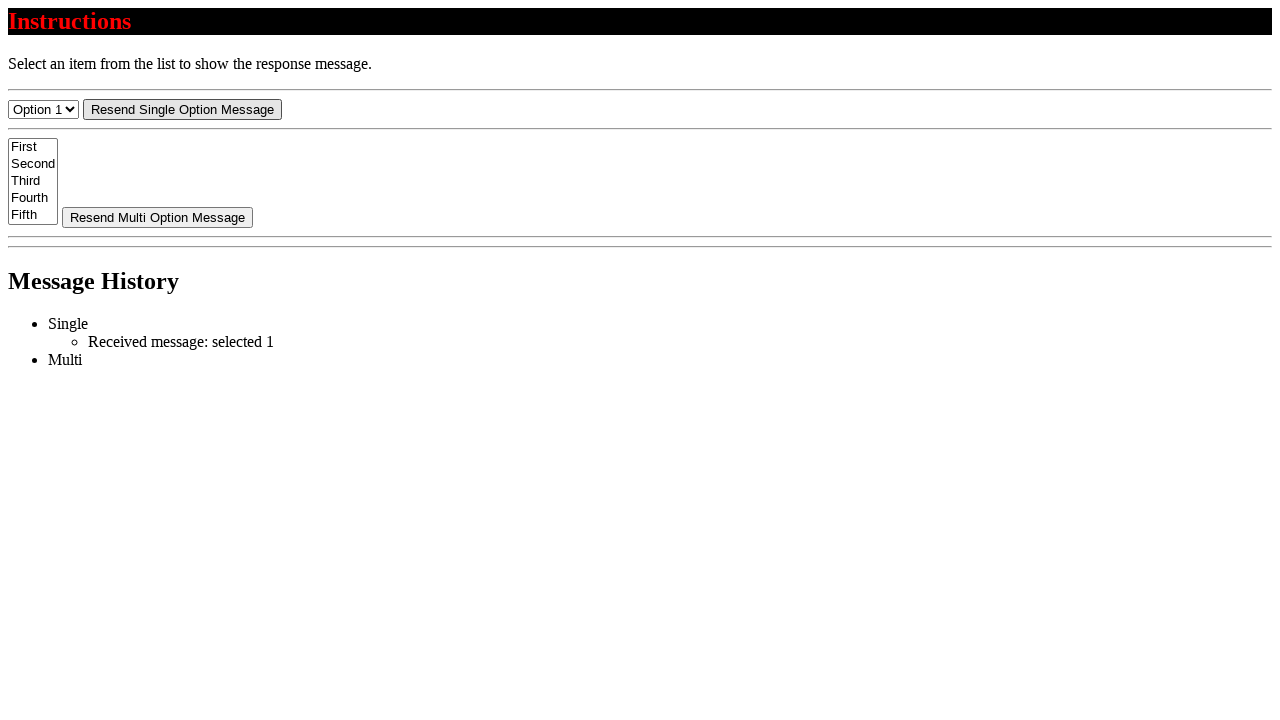

Clicked resend-select button (2nd click) at (182, 109) on #resend-select
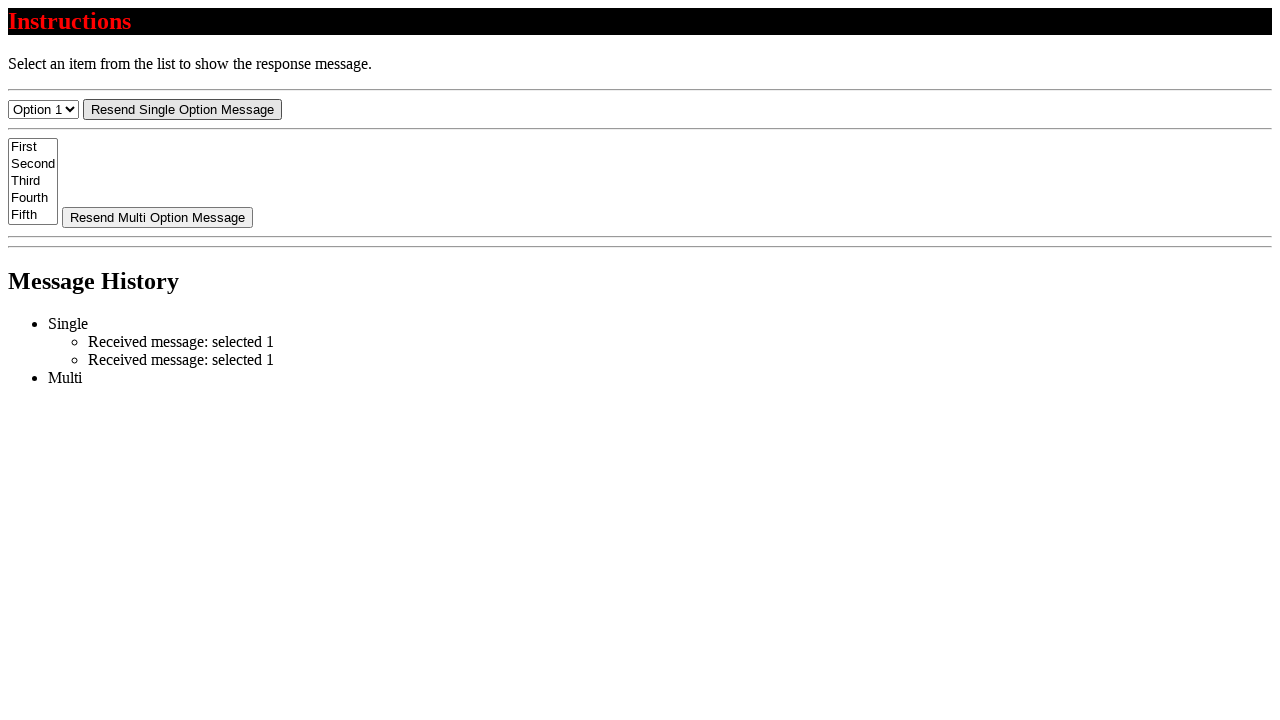

Clicked resend-select button (3rd click) at (182, 109) on #resend-select
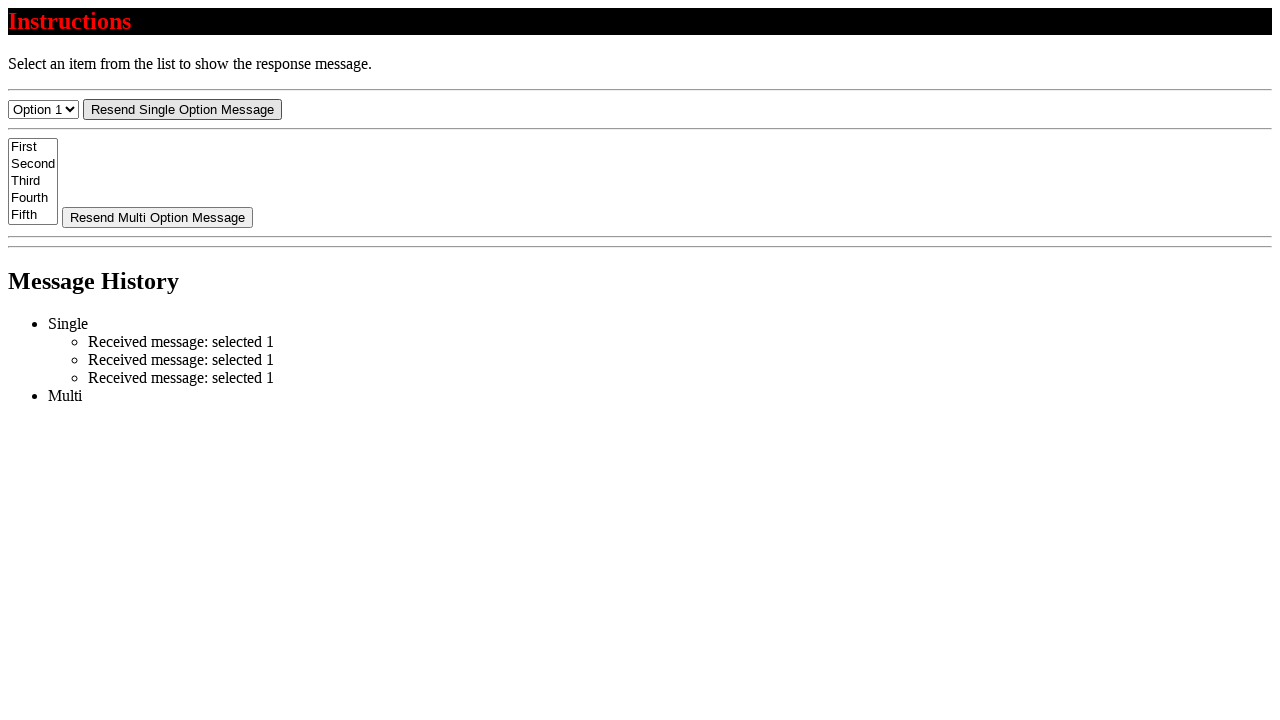

Clicked resend-select button (4th click) at (182, 109) on #resend-select
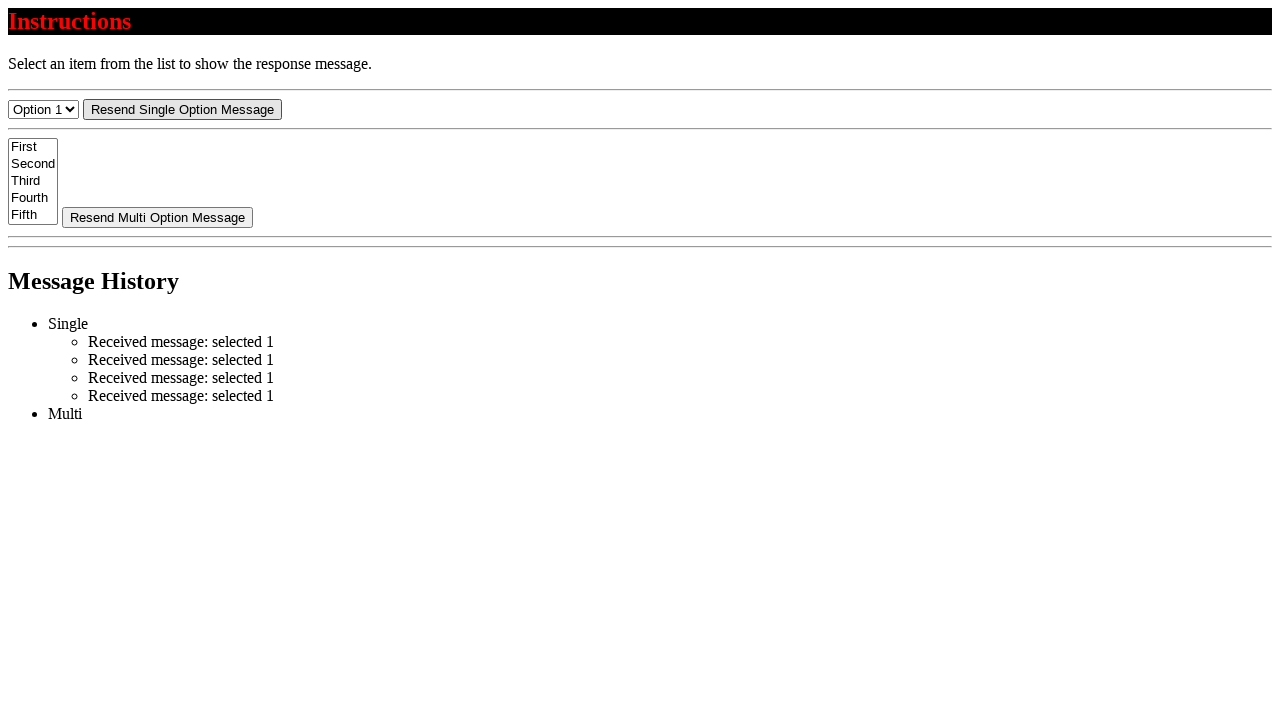

Clicked resend-multi button (1st click) at (158, 217) on #resend-multi
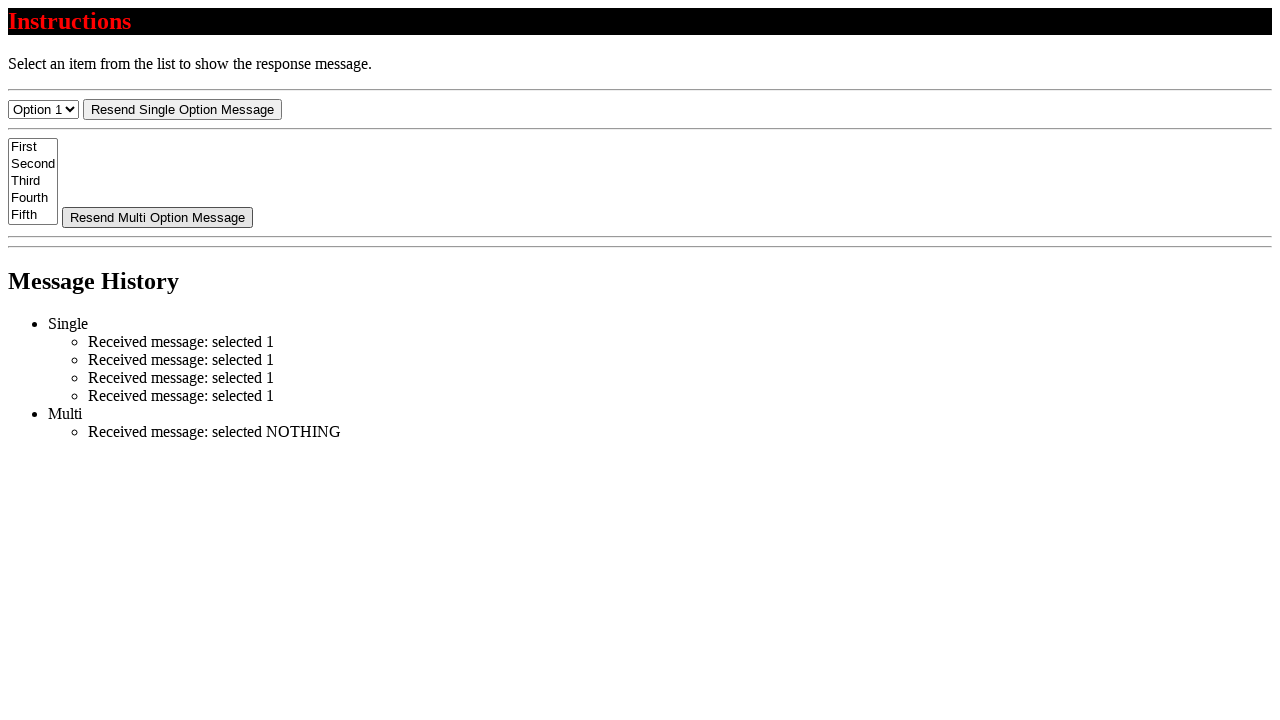

Clicked resend-multi button (2nd click) at (158, 217) on #resend-multi
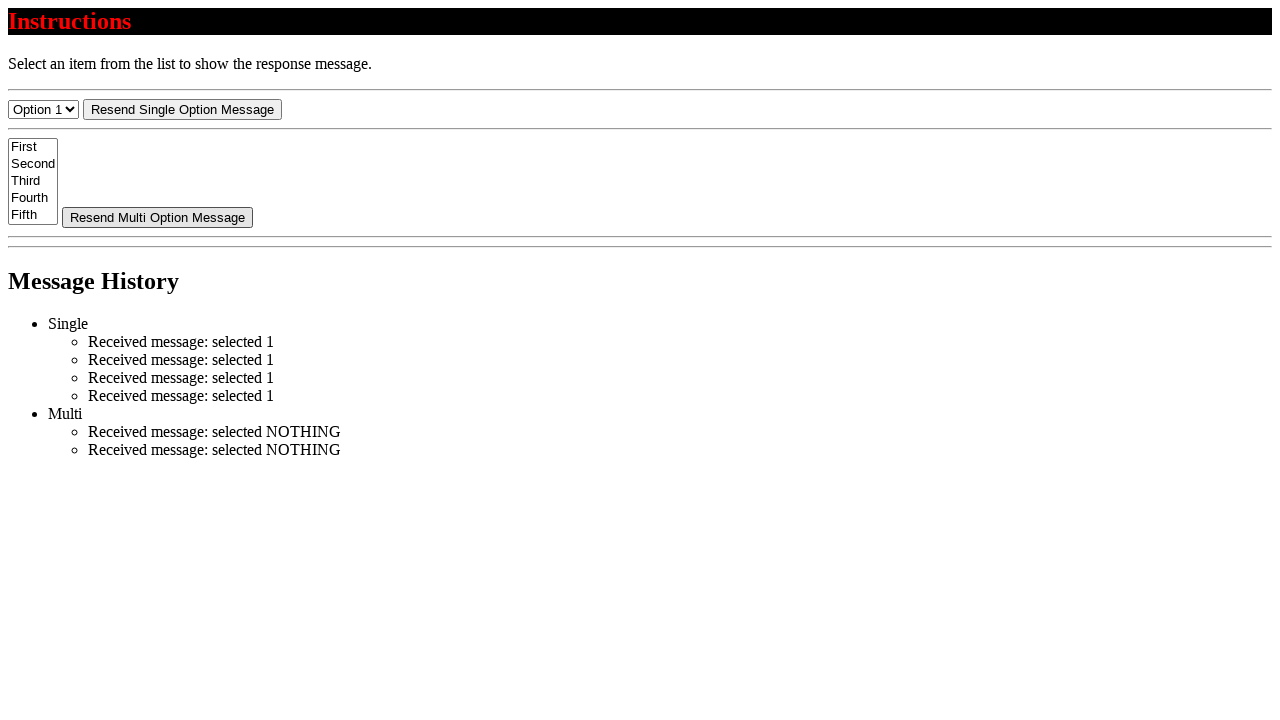

Verified that 6 message elements are present
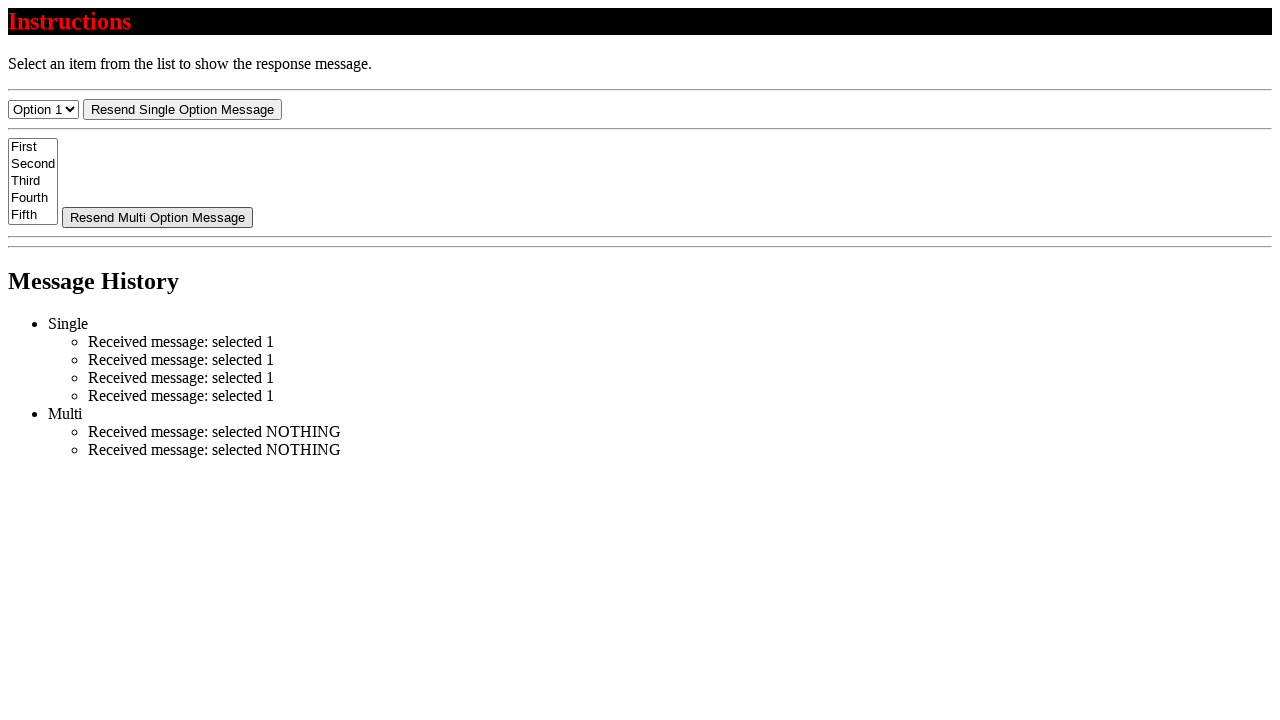

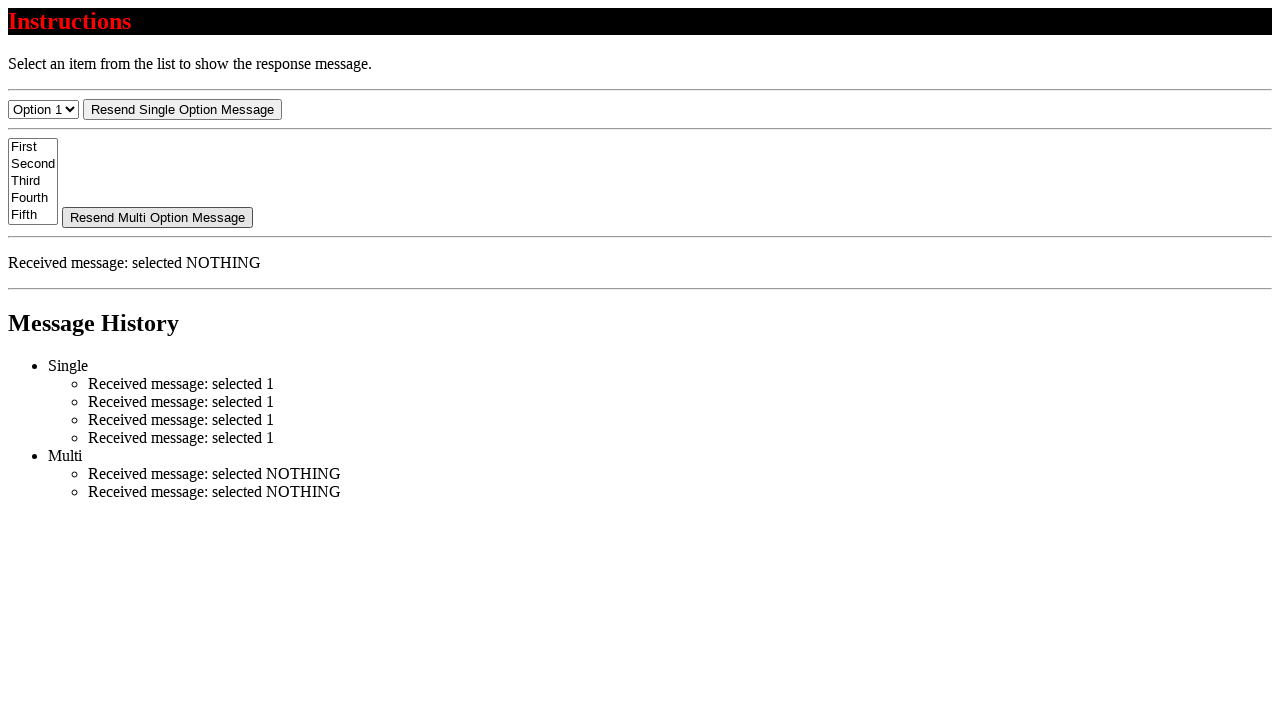